Solves a math captcha by reading a value from the page, calculating the result using a mathematical formula, and submitting the answer along with checkbox and radio button selections

Starting URL: https://suninjuly.github.io/math.html

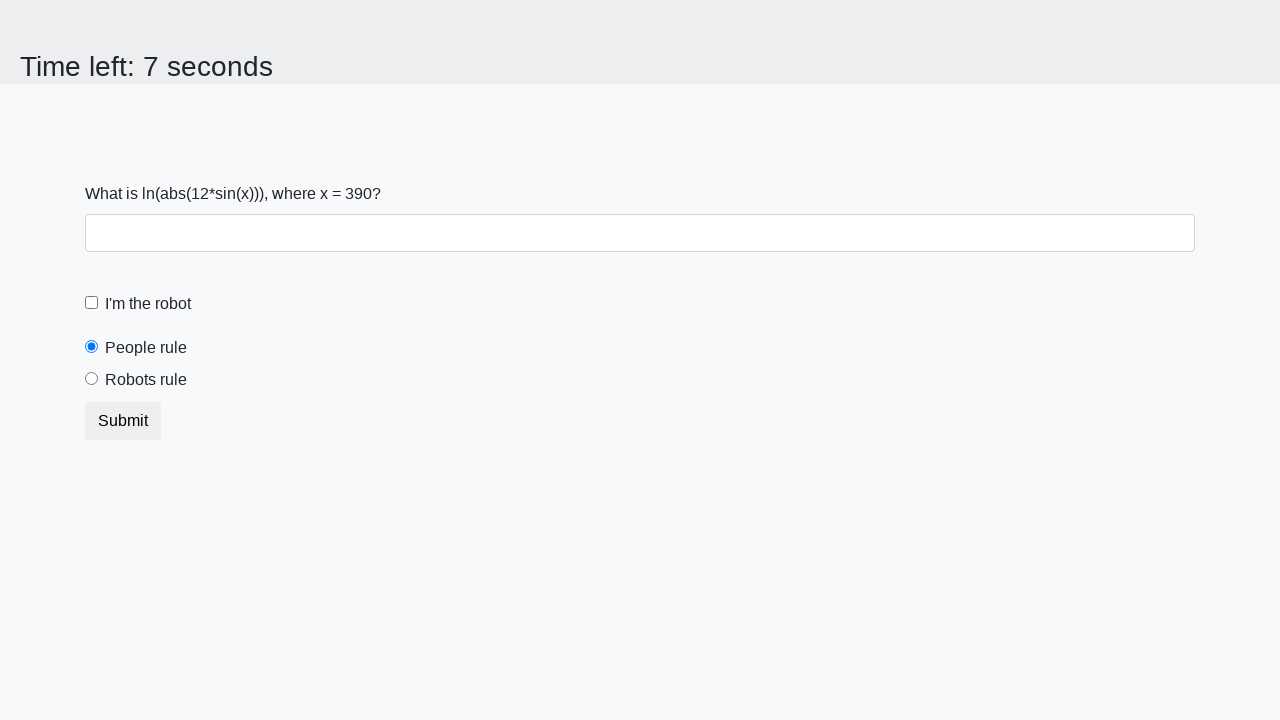

Located and read the math captcha input value from the page
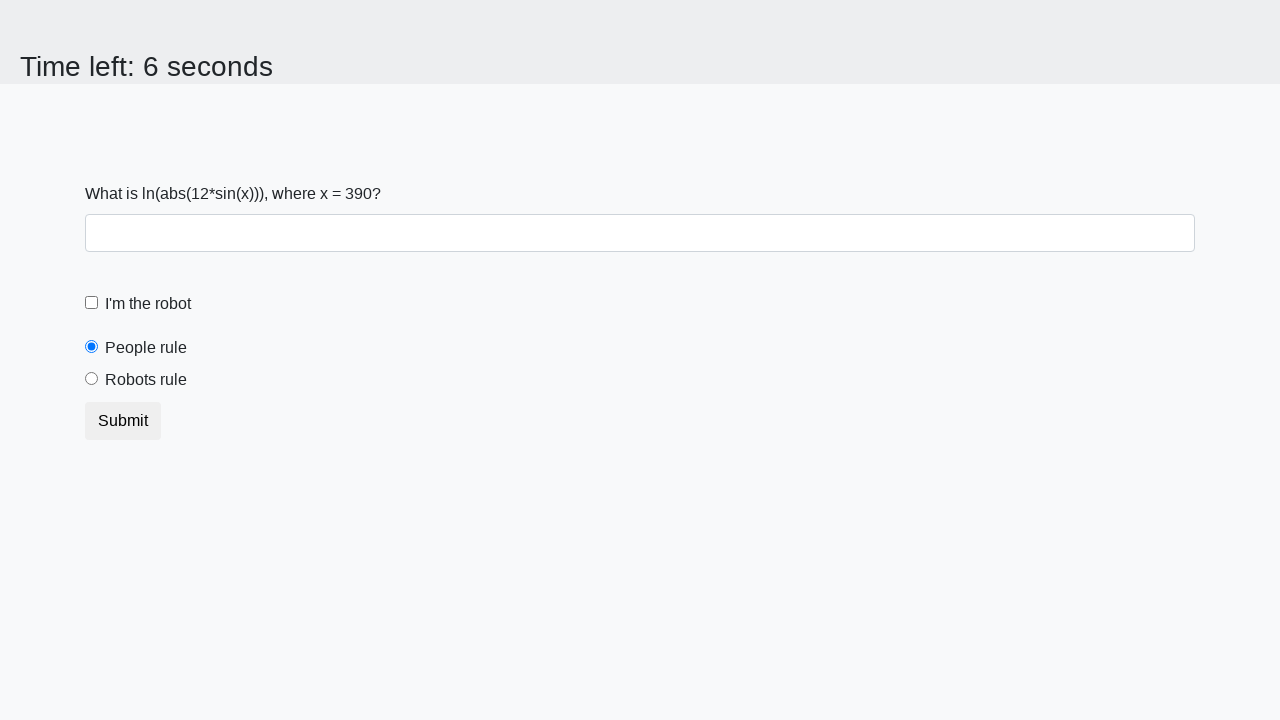

Calculated the answer using the mathematical formula: log(abs(12*sin(x)))
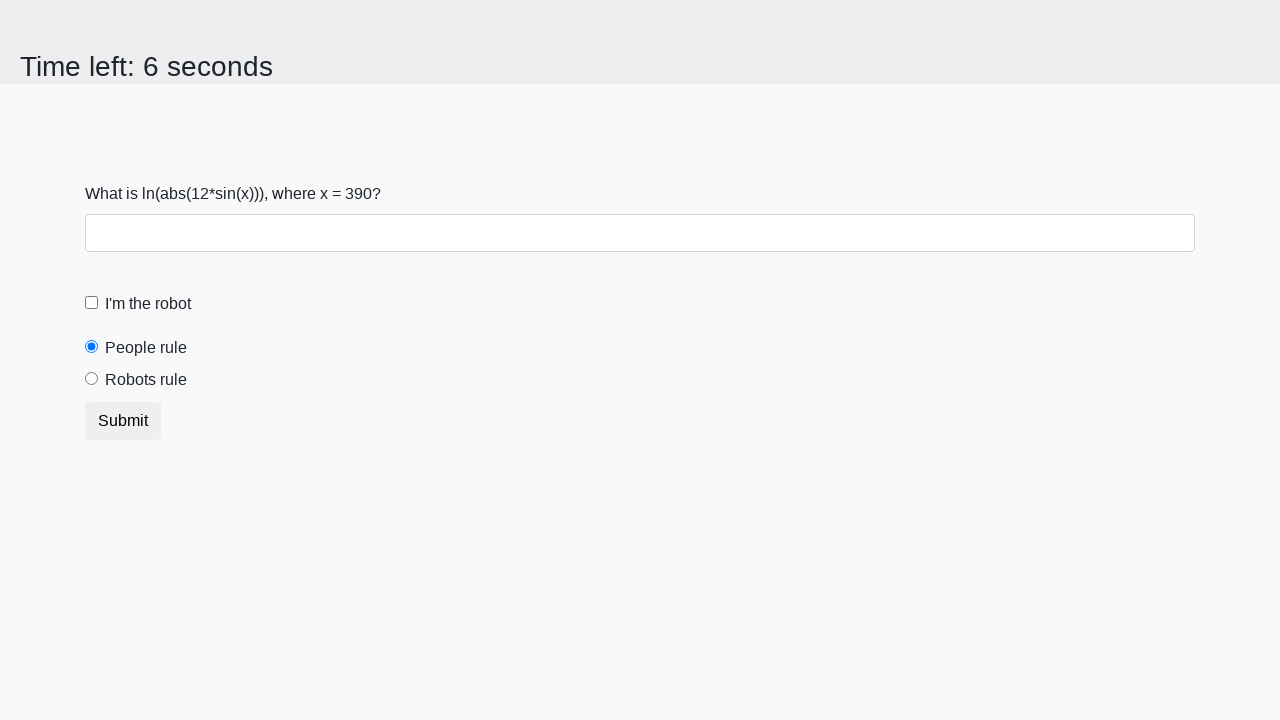

Filled the answer field with the calculated result on #answer
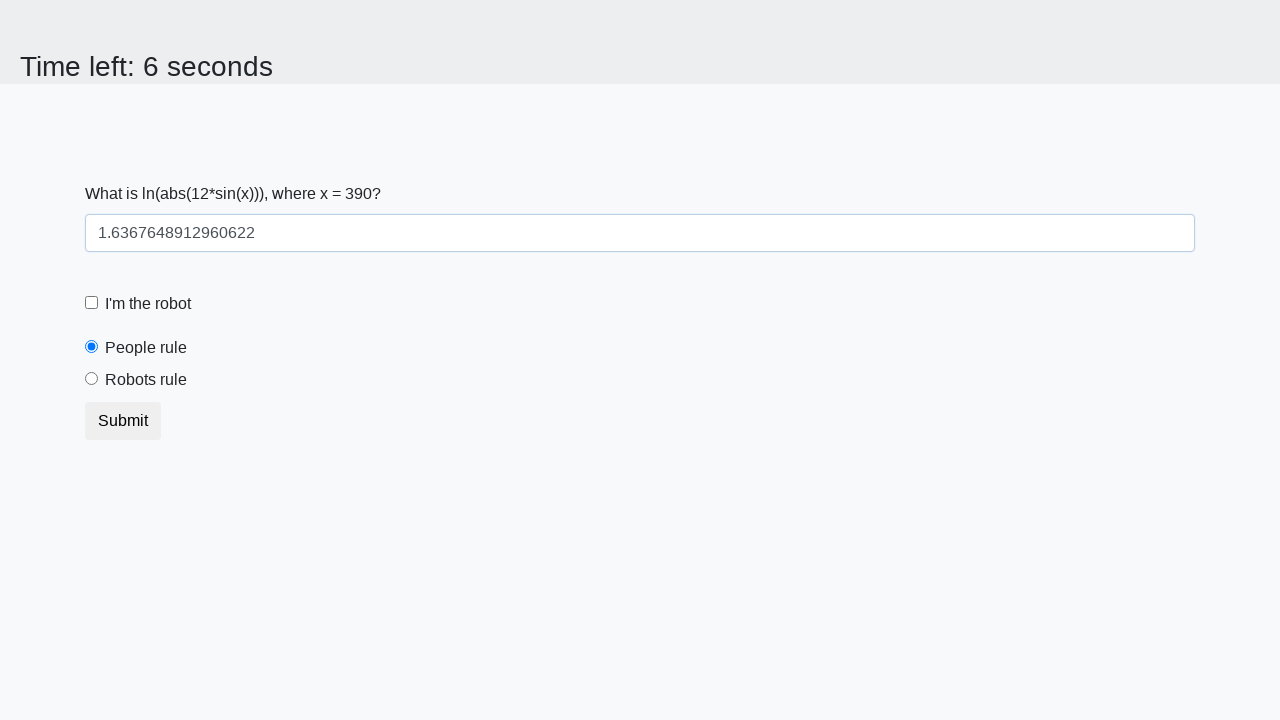

Clicked the robot checkbox label to enable it at (148, 304) on [for='robotCheckbox']
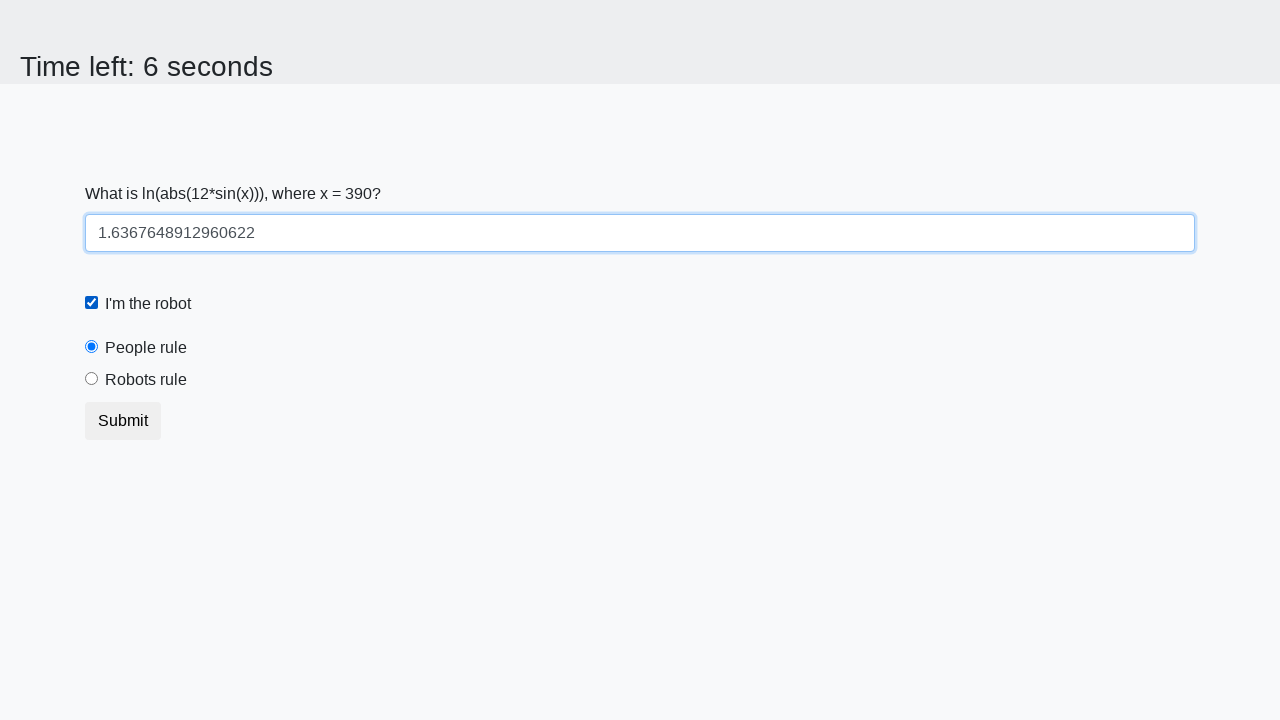

Selected the 'robots rule' radio button option at (146, 380) on [for='robotsRule']
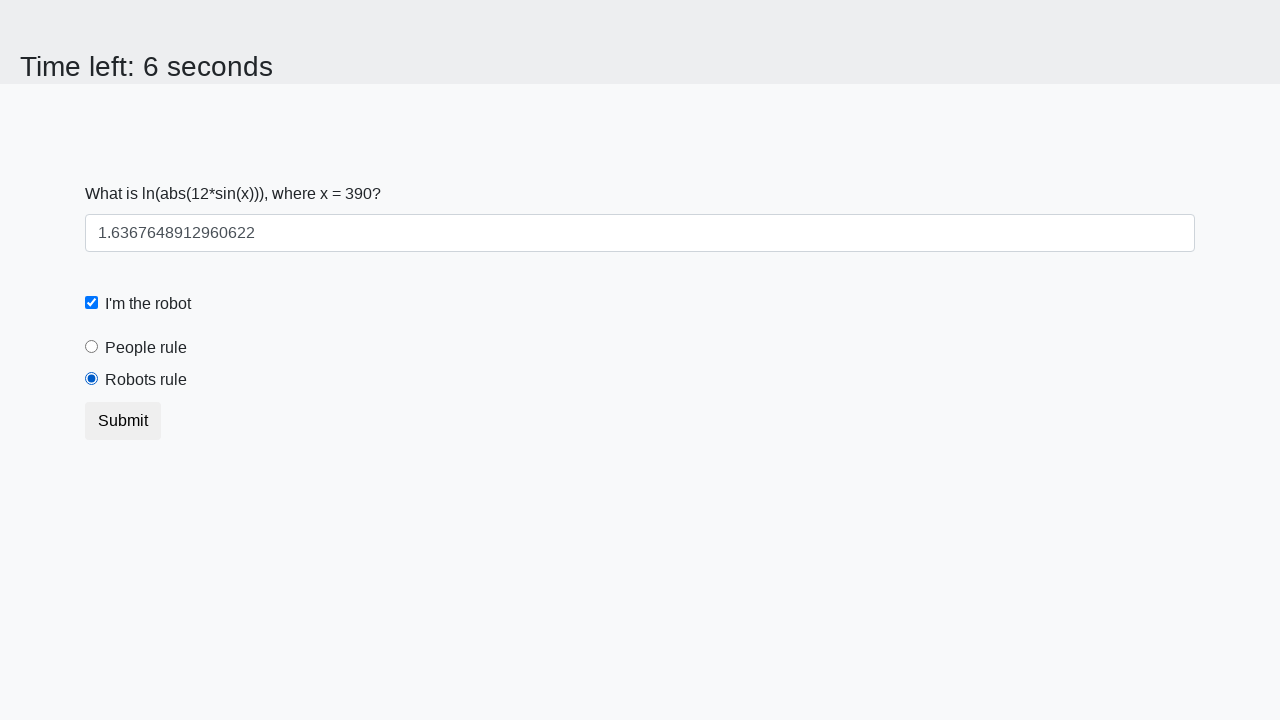

Clicked the submit button to send the form at (123, 421) on button.btn
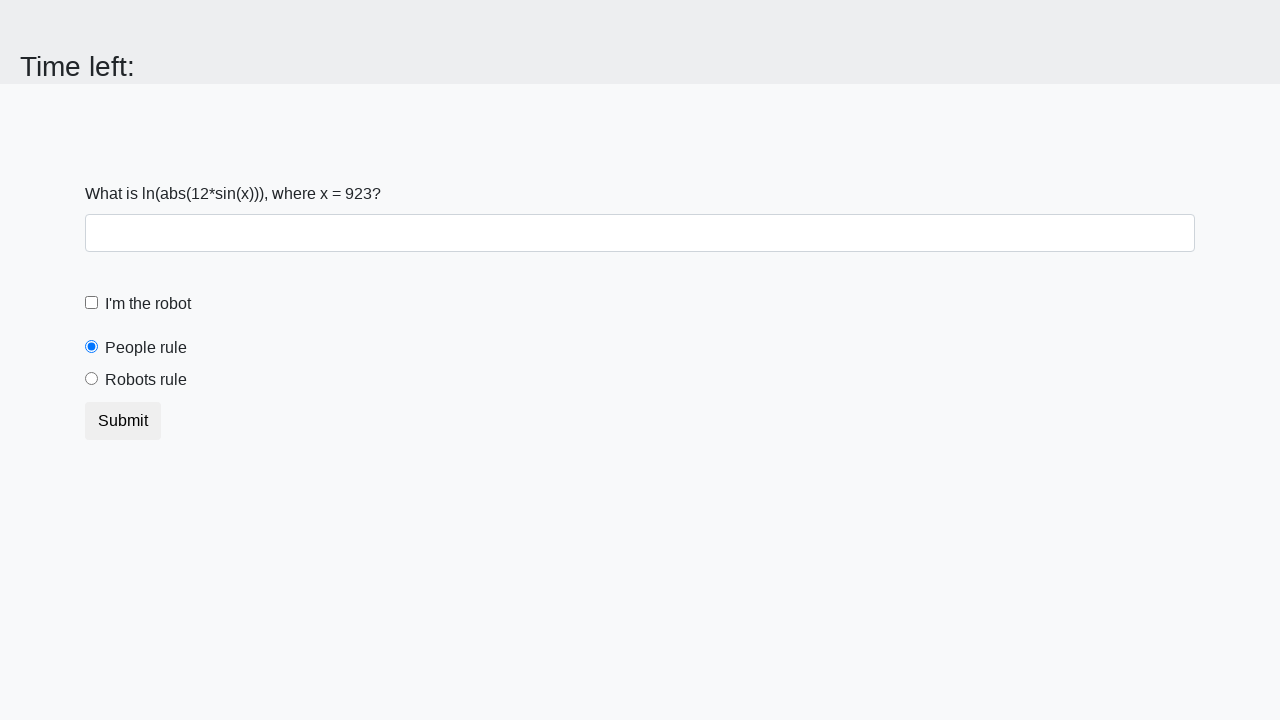

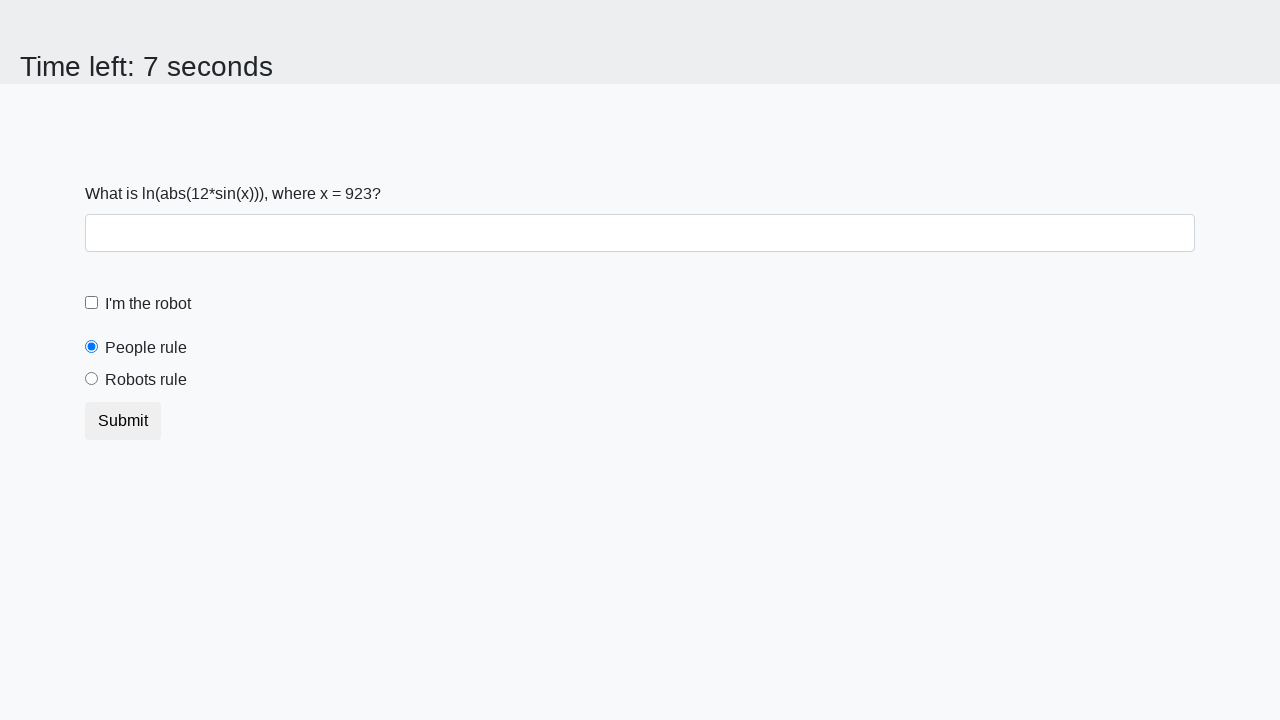